Reads two numbers from the page, calculates their sum, selects the result from a dropdown menu, and submits the form

Starting URL: http://suninjuly.github.io/selects2.html

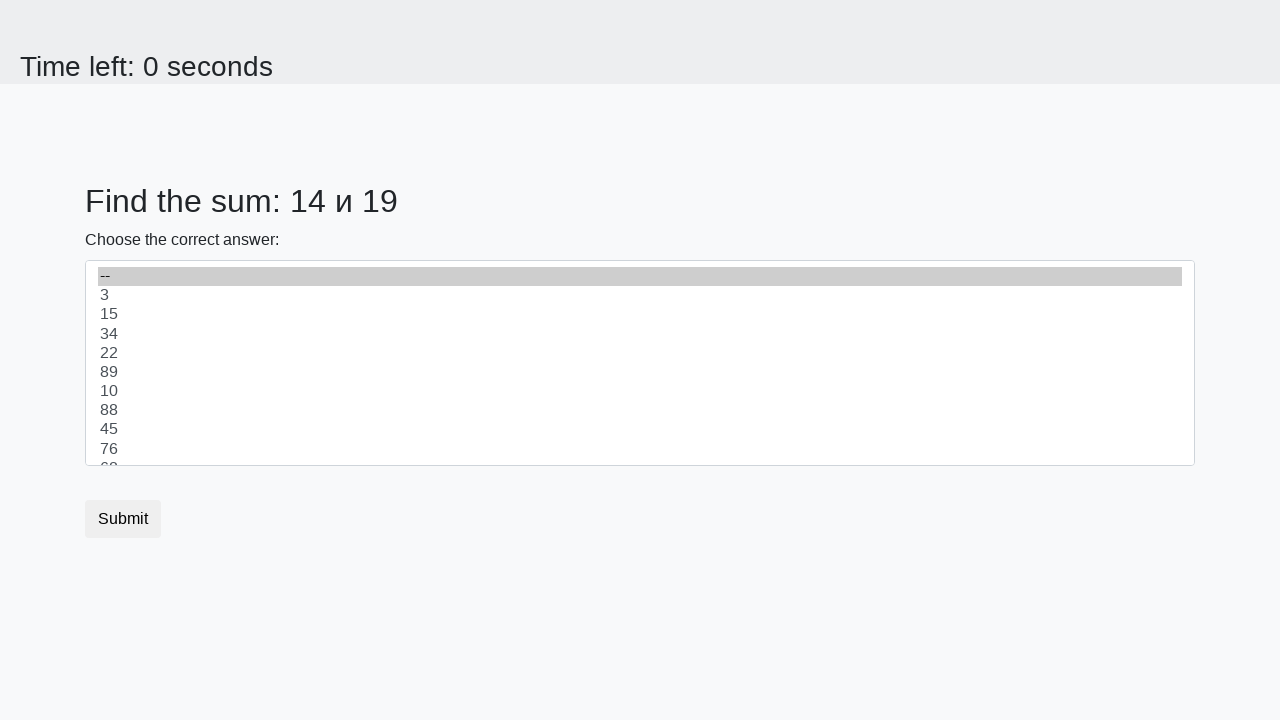

Navigated to the selects2 page
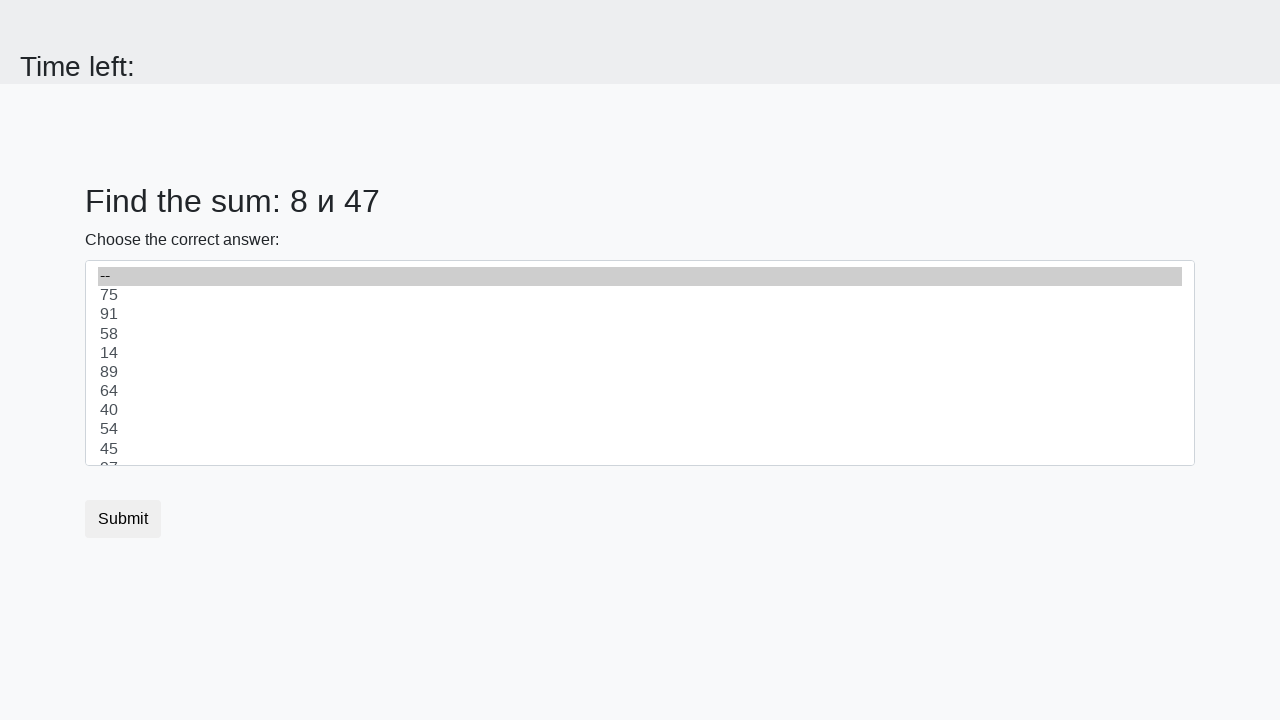

Retrieved first number from page
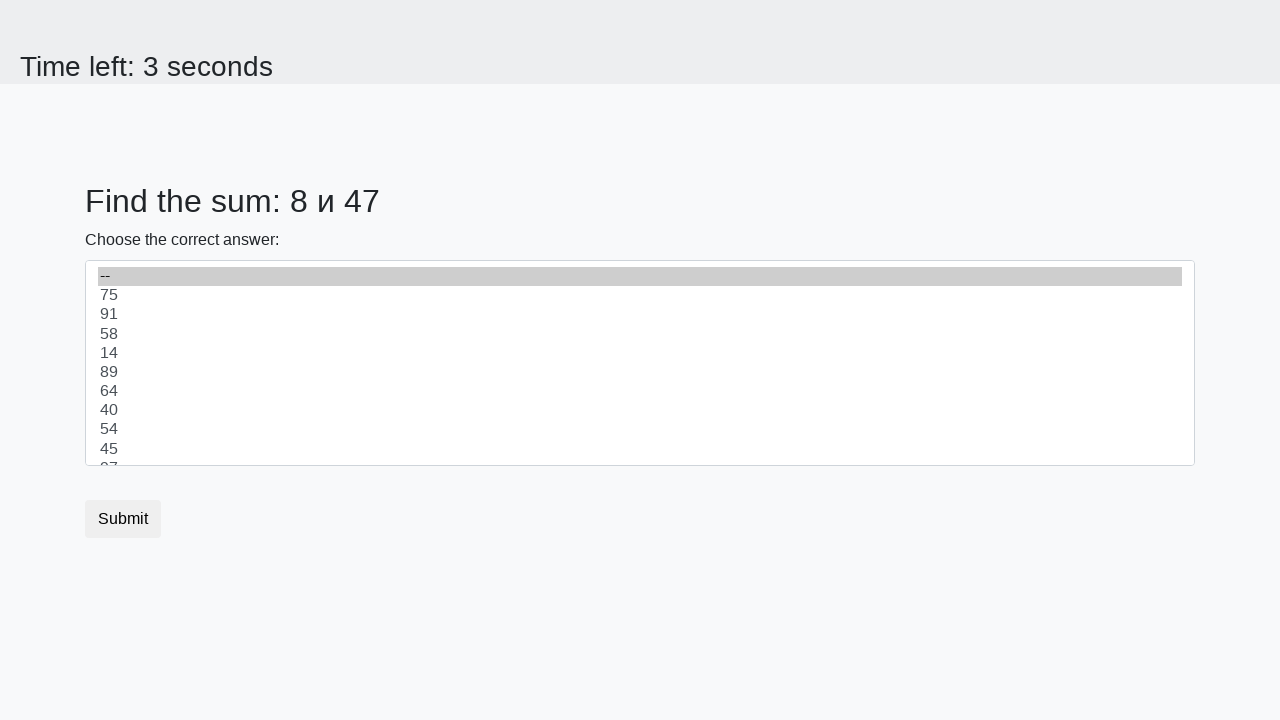

Retrieved second number from page
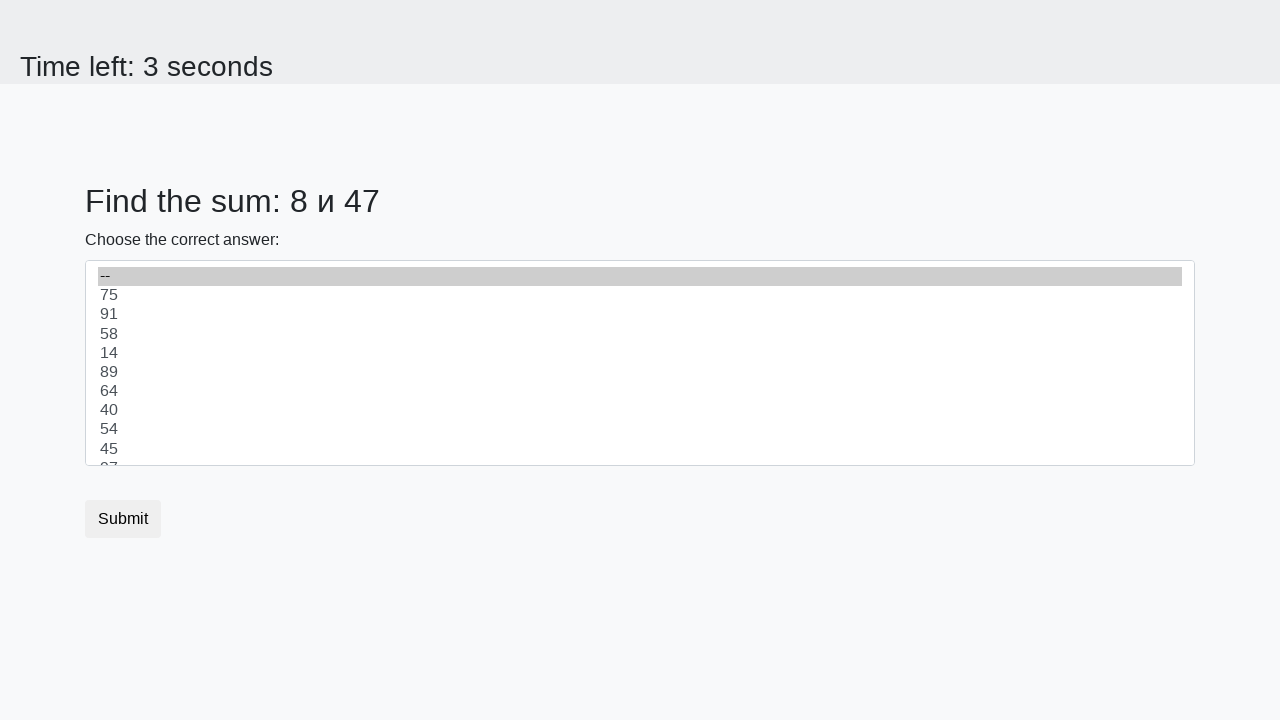

Calculated sum of 8 + 47 = 55
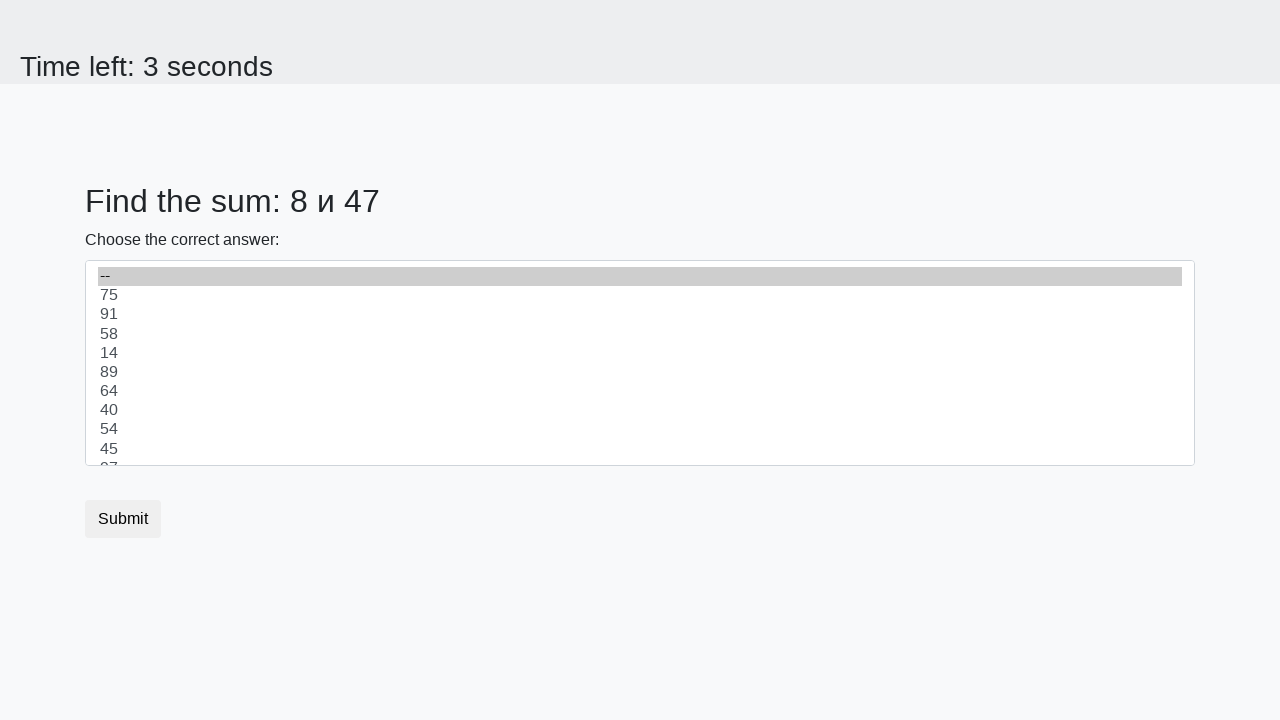

Selected result 55 from dropdown menu on #dropdown
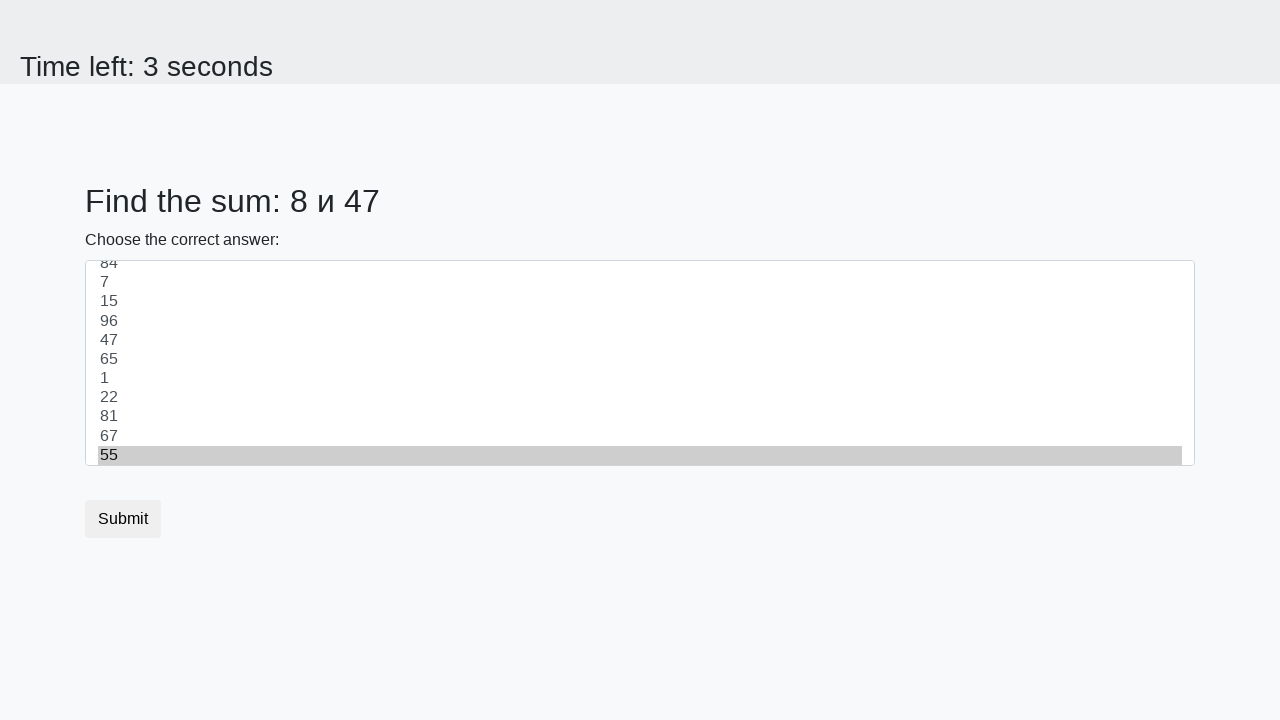

Clicked Submit button to complete form at (123, 519) on button:text("Submit")
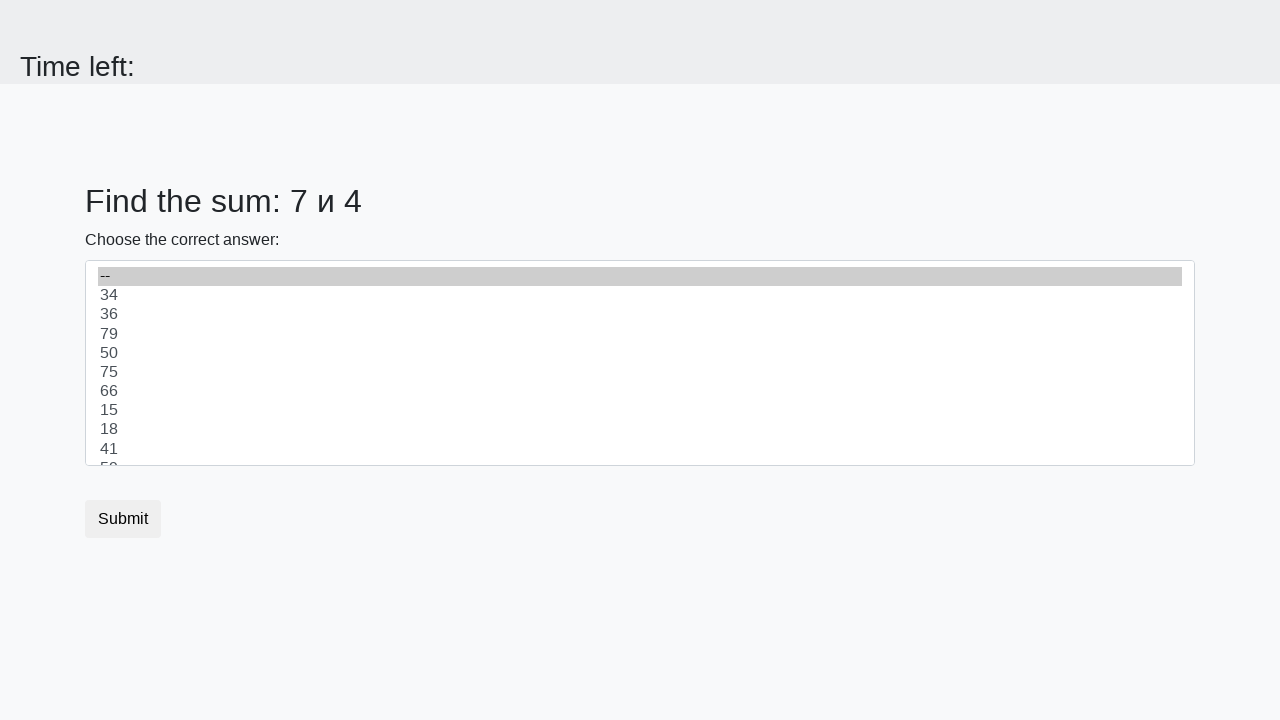

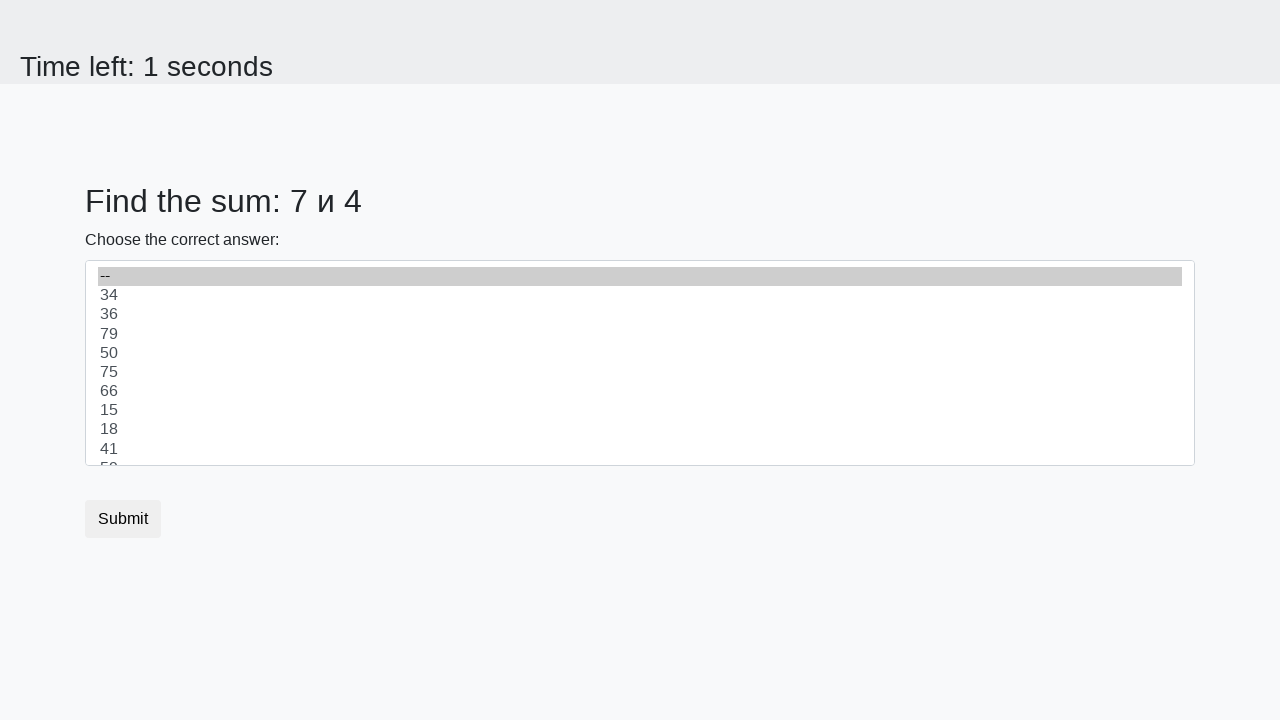